Tests the car form submission by filling all fields (name, year, power, price, manufacturer) and clicking submit

Starting URL: https://carros-crud.vercel.app/

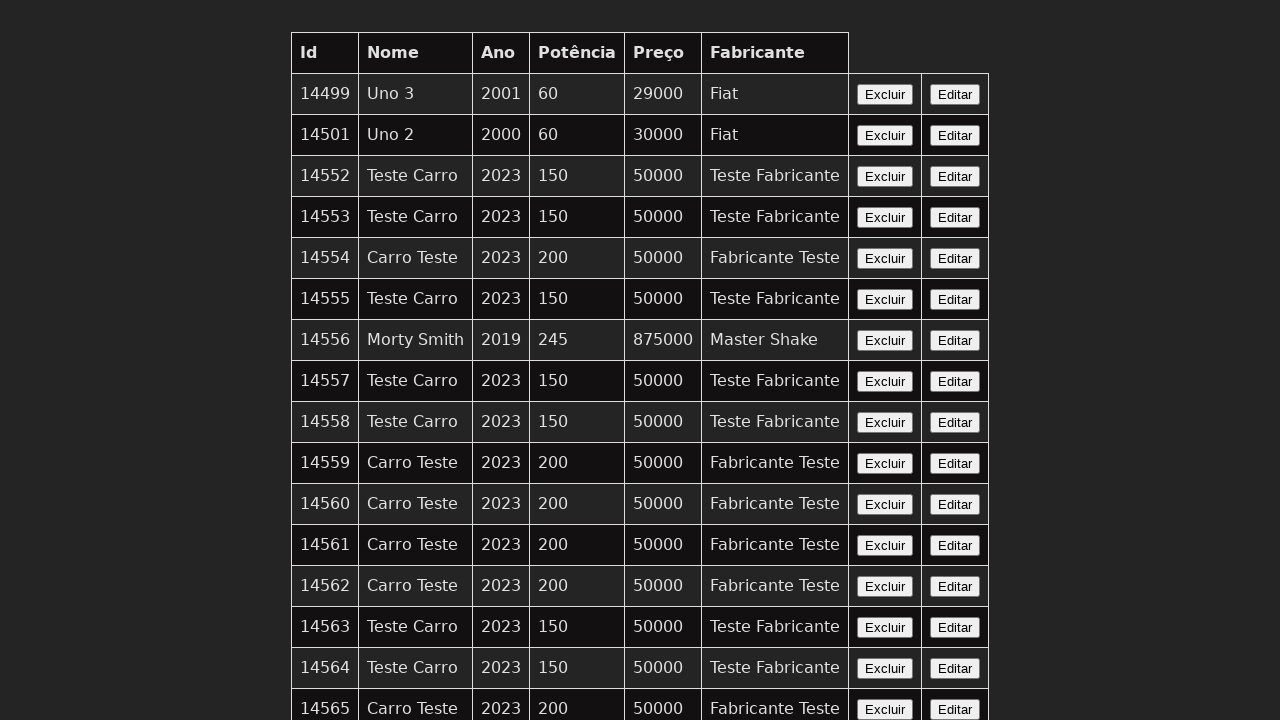

Waited for nome field to be visible
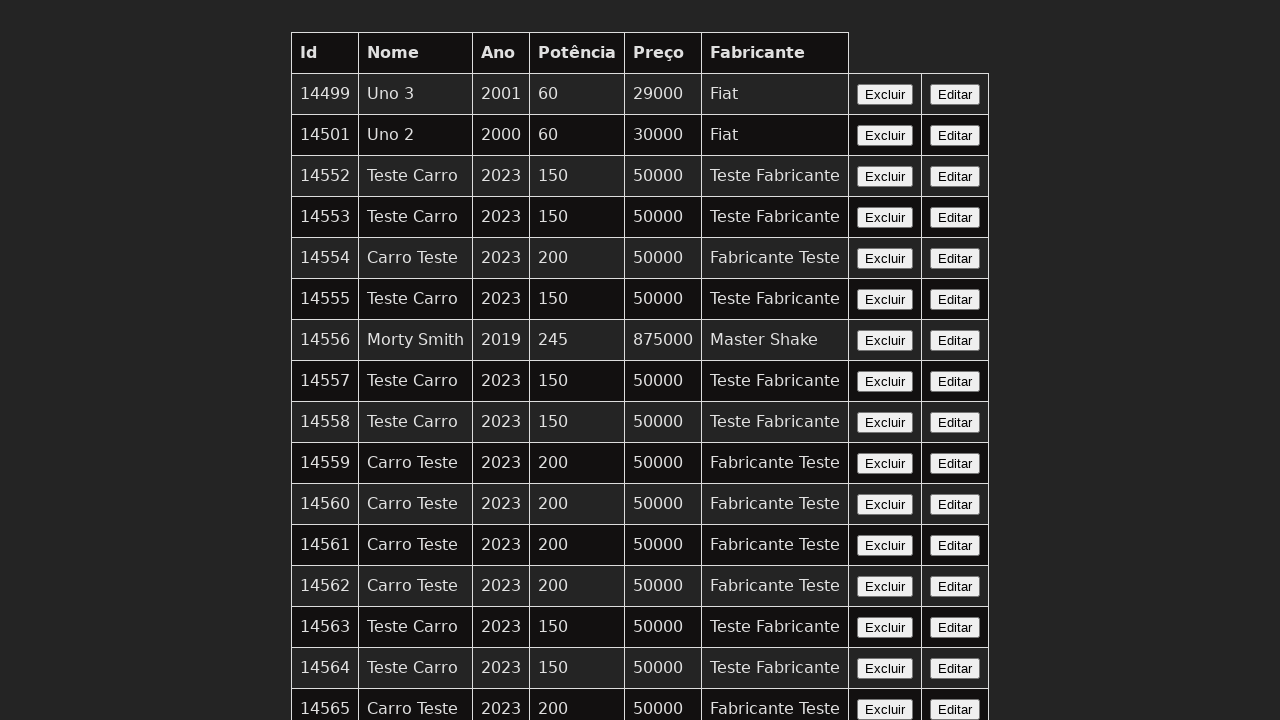

Filled nome field with 'Honda Civic' on input[name='nome']
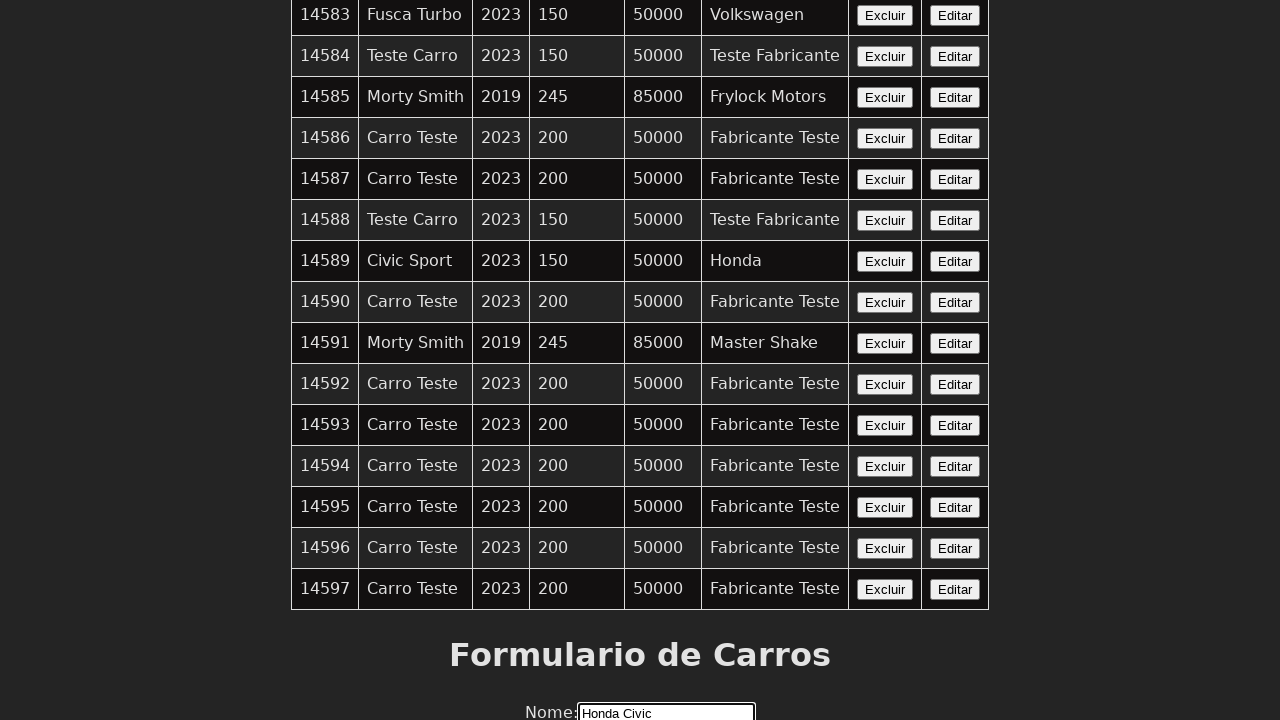

Filled ano field with '2023' on input[name='ano']
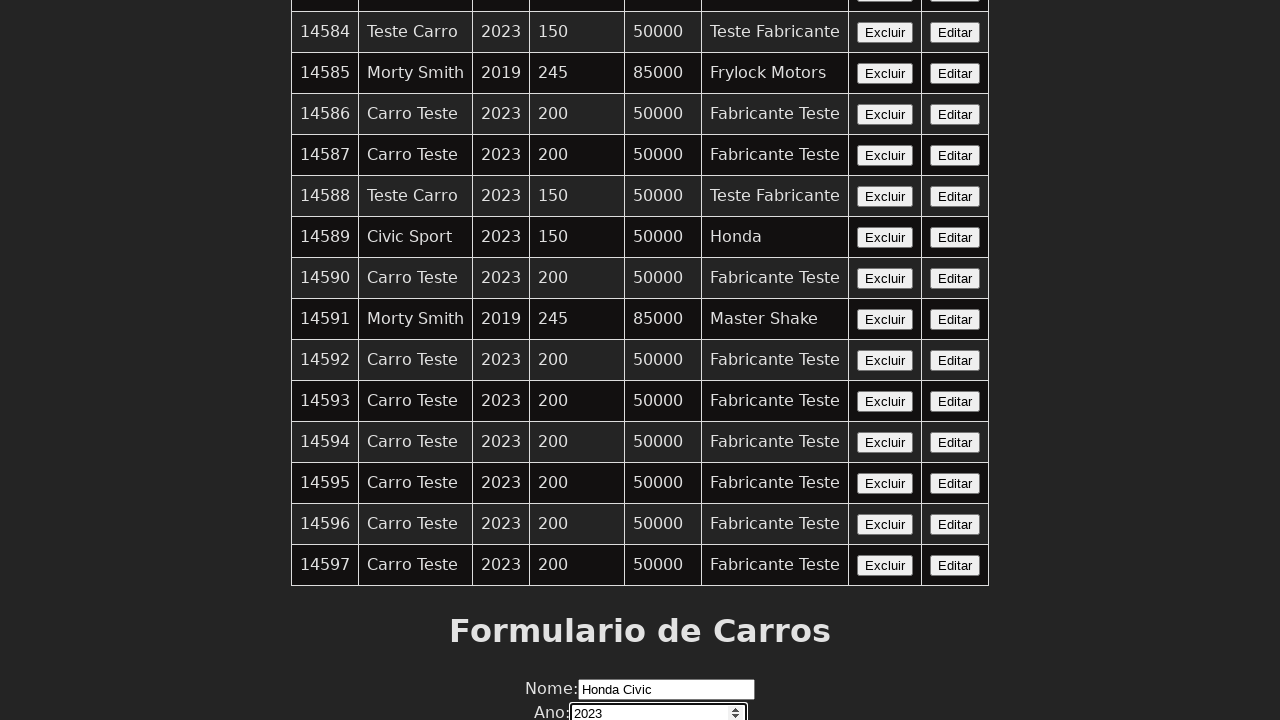

Filled potencia field with '150' on input[name='potencia']
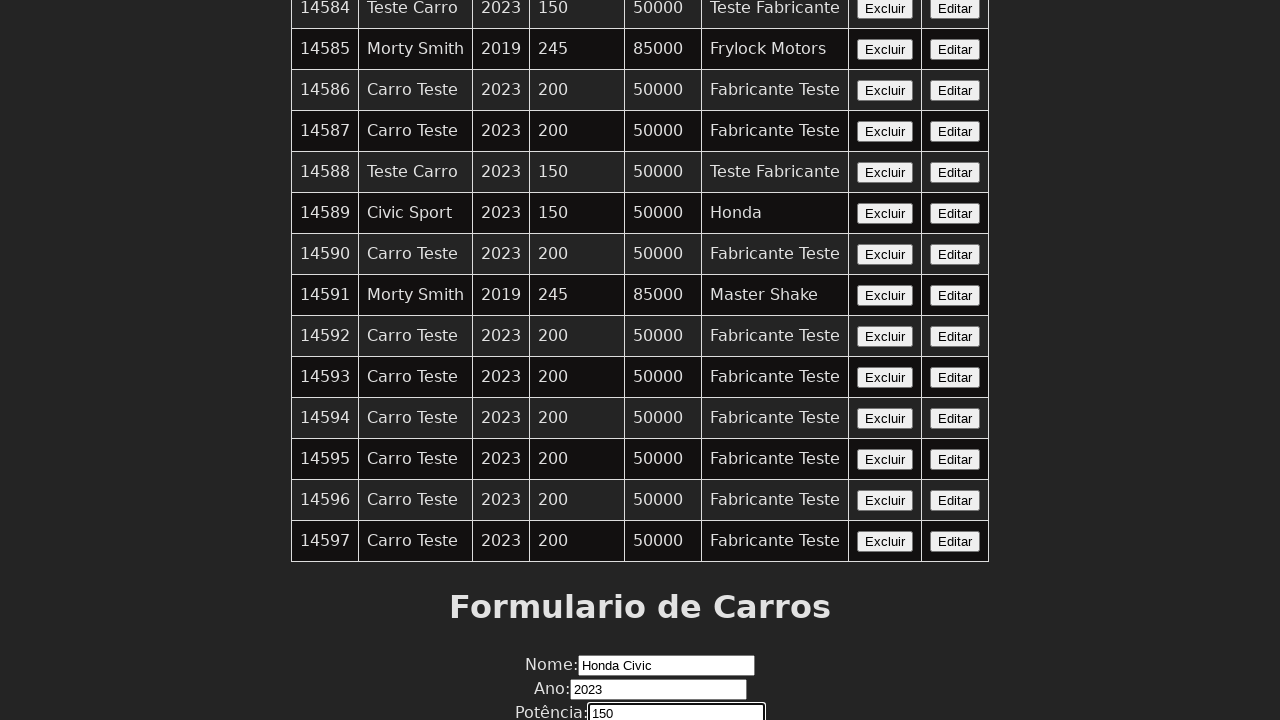

Filled preco field with '50000' on input[name='preco']
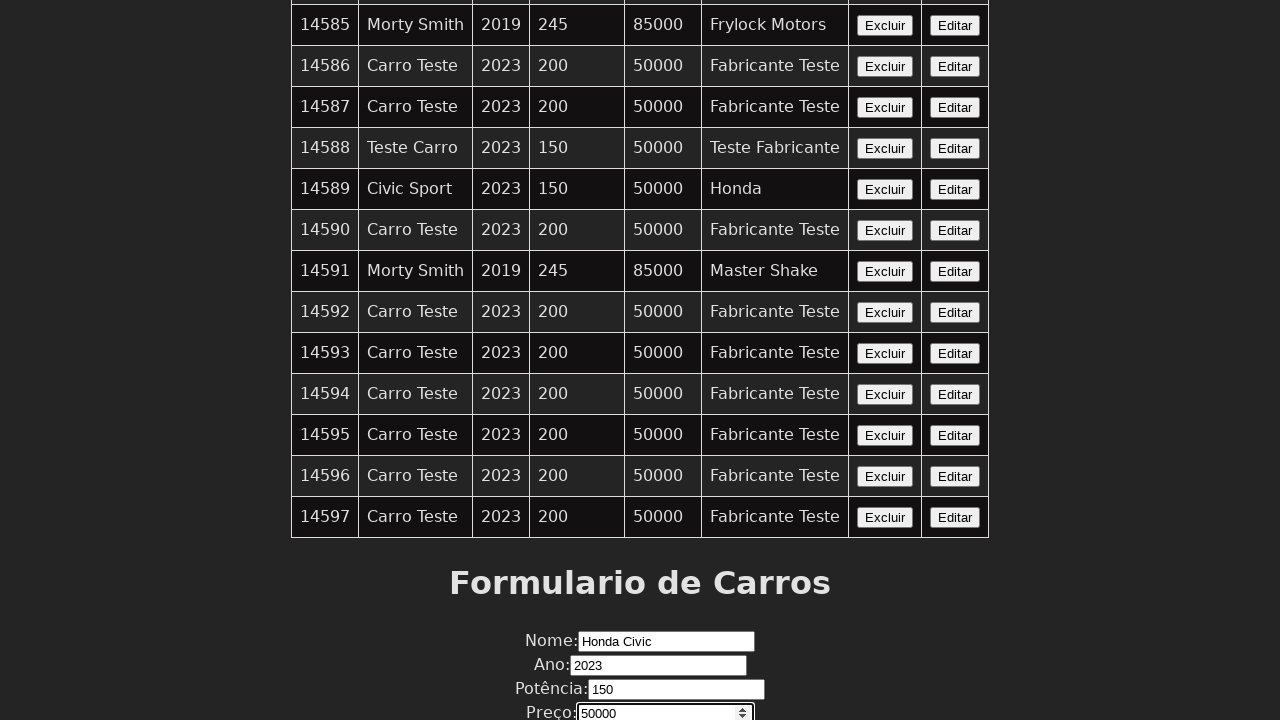

Filled fabricante field with 'Honda' on input[name='fabricante']
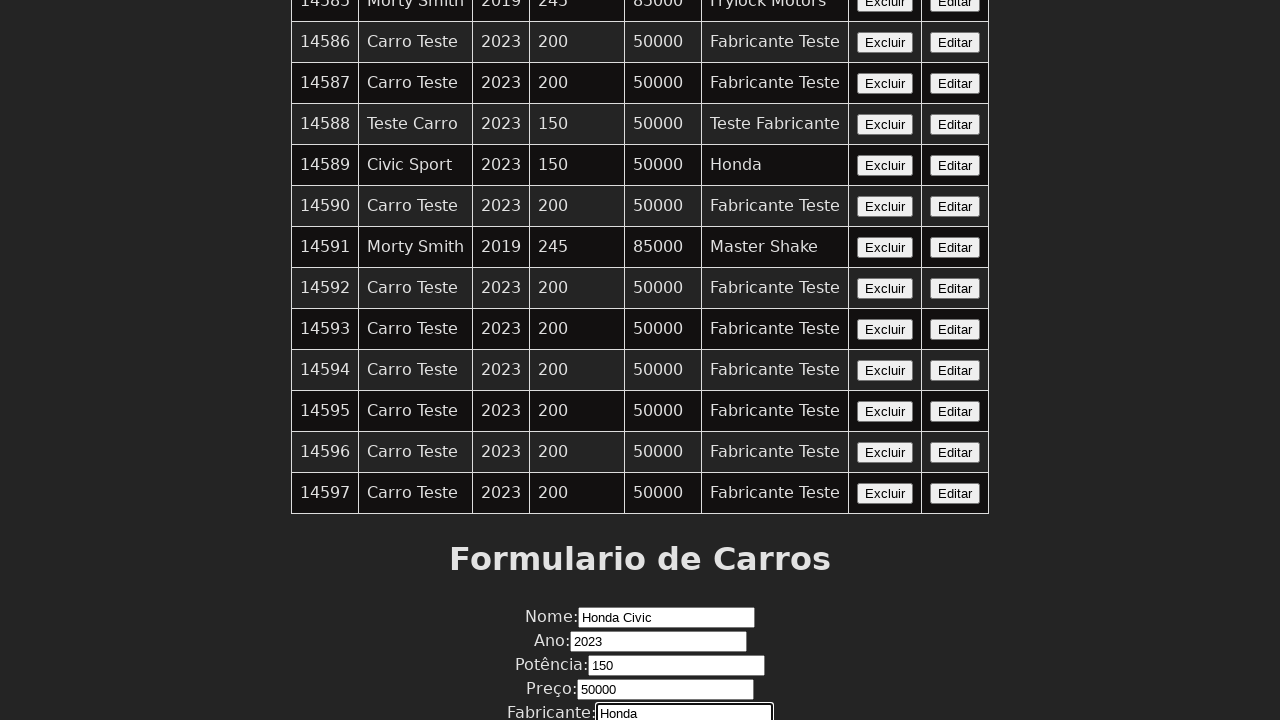

Clicked submit button to submit car form at (640, 676) on xpath=//button[contains(text(),'Enviar')]
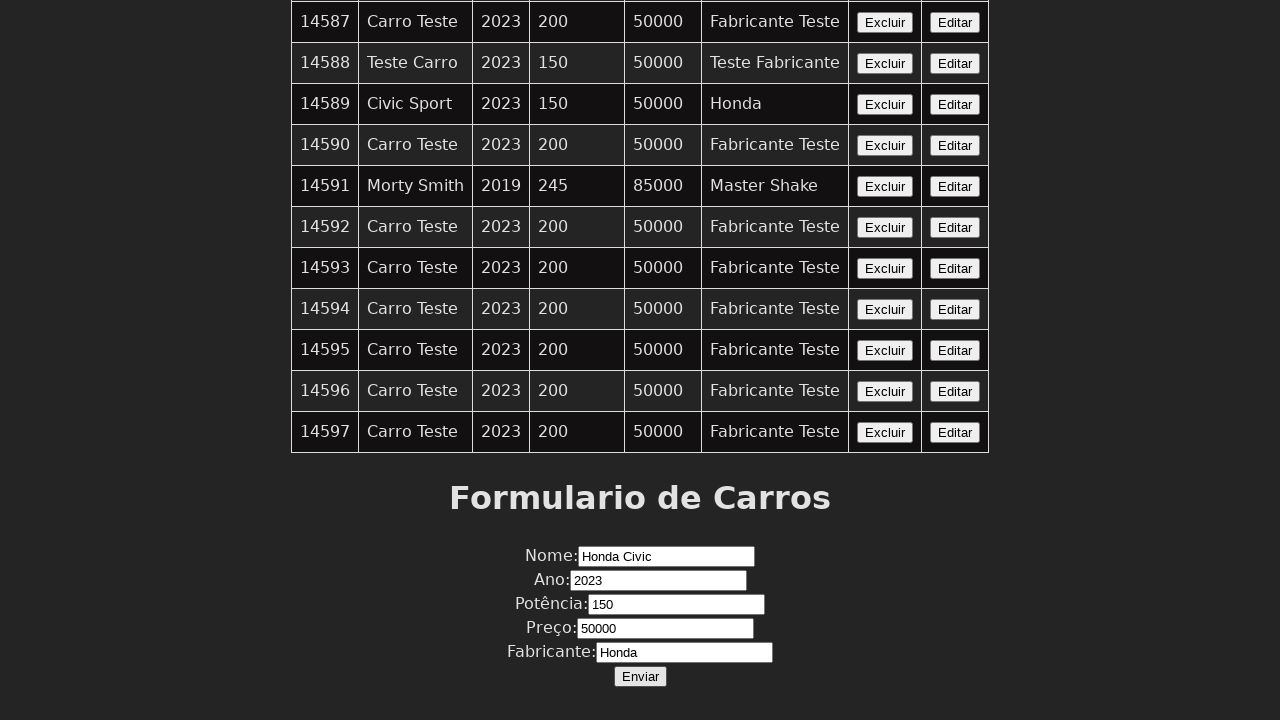

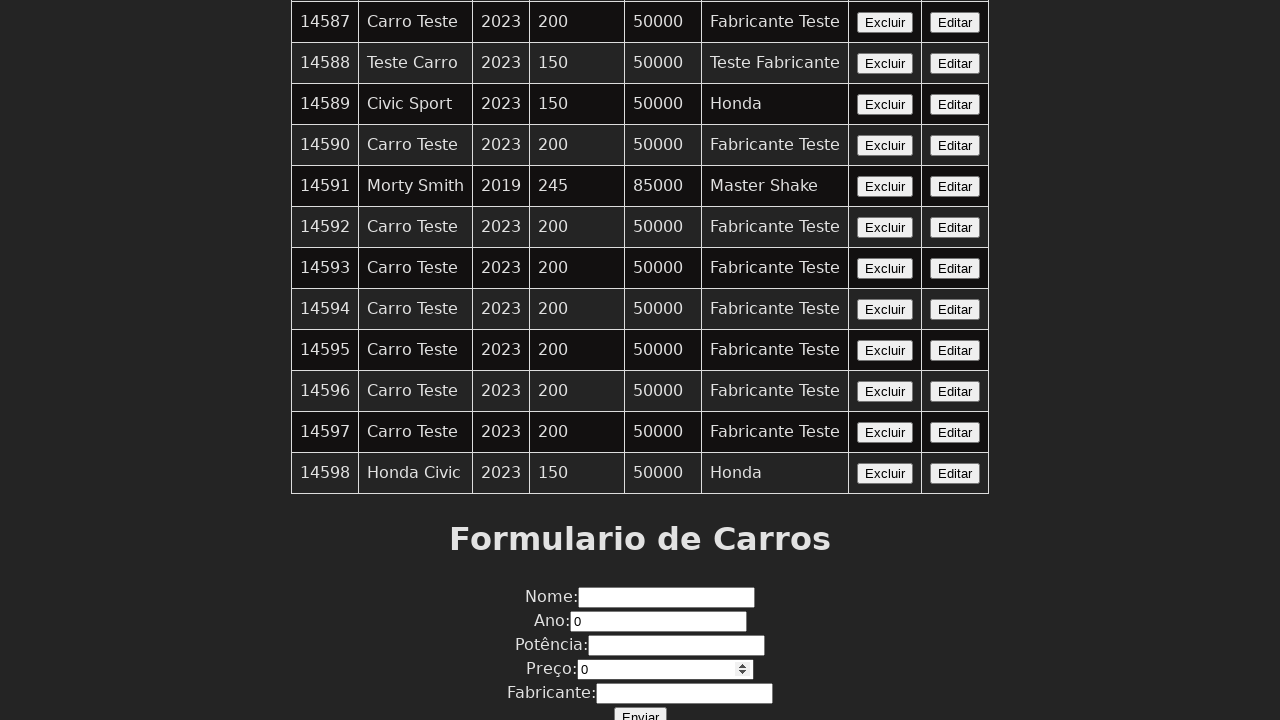